Navigates to Selenium downloads page, maximizes the browser window, and retrieves the window dimensions (width and height).

Starting URL: https://www.selenium.dev/downloads/

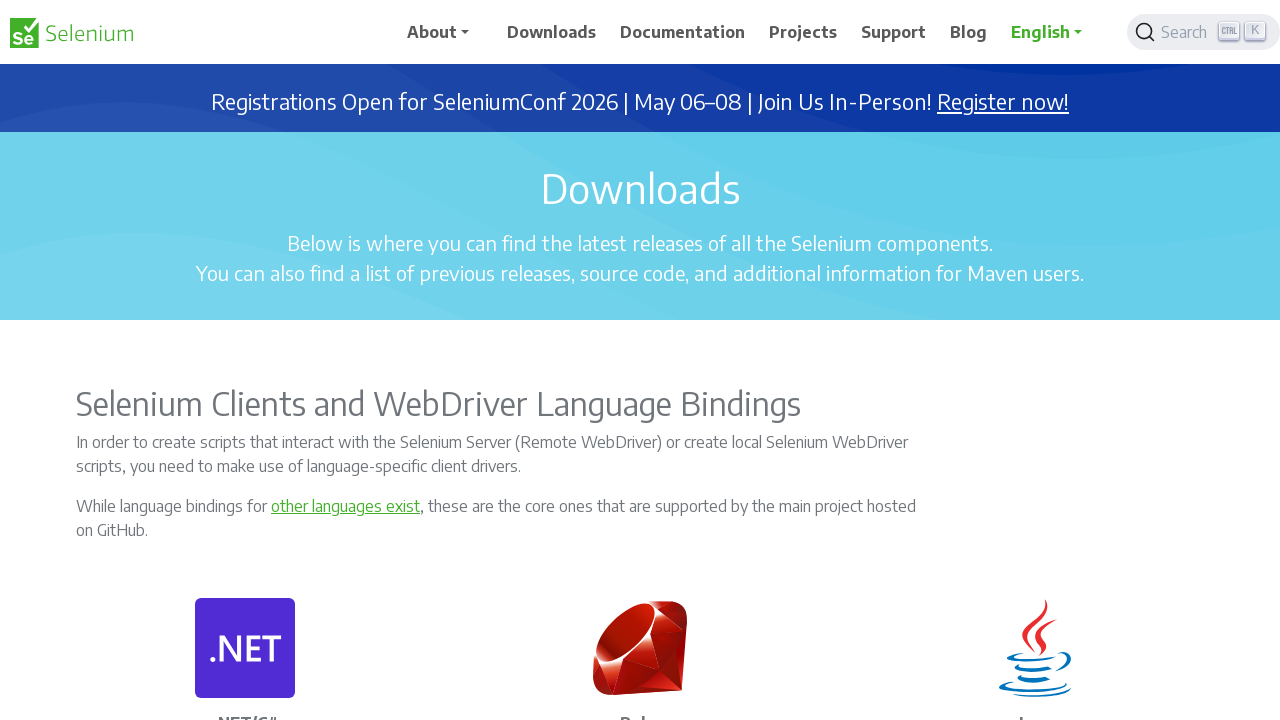

Navigated to Selenium downloads page
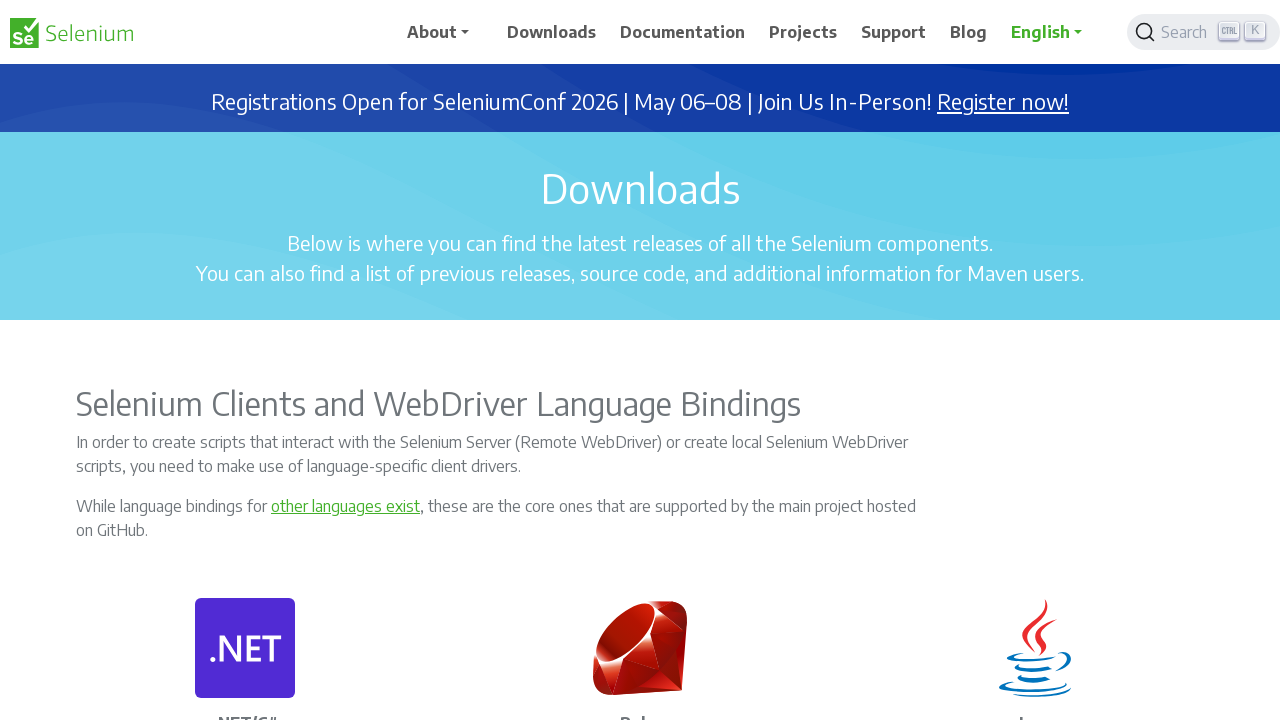

Set viewport size to 1920x1080 to maximize browser window
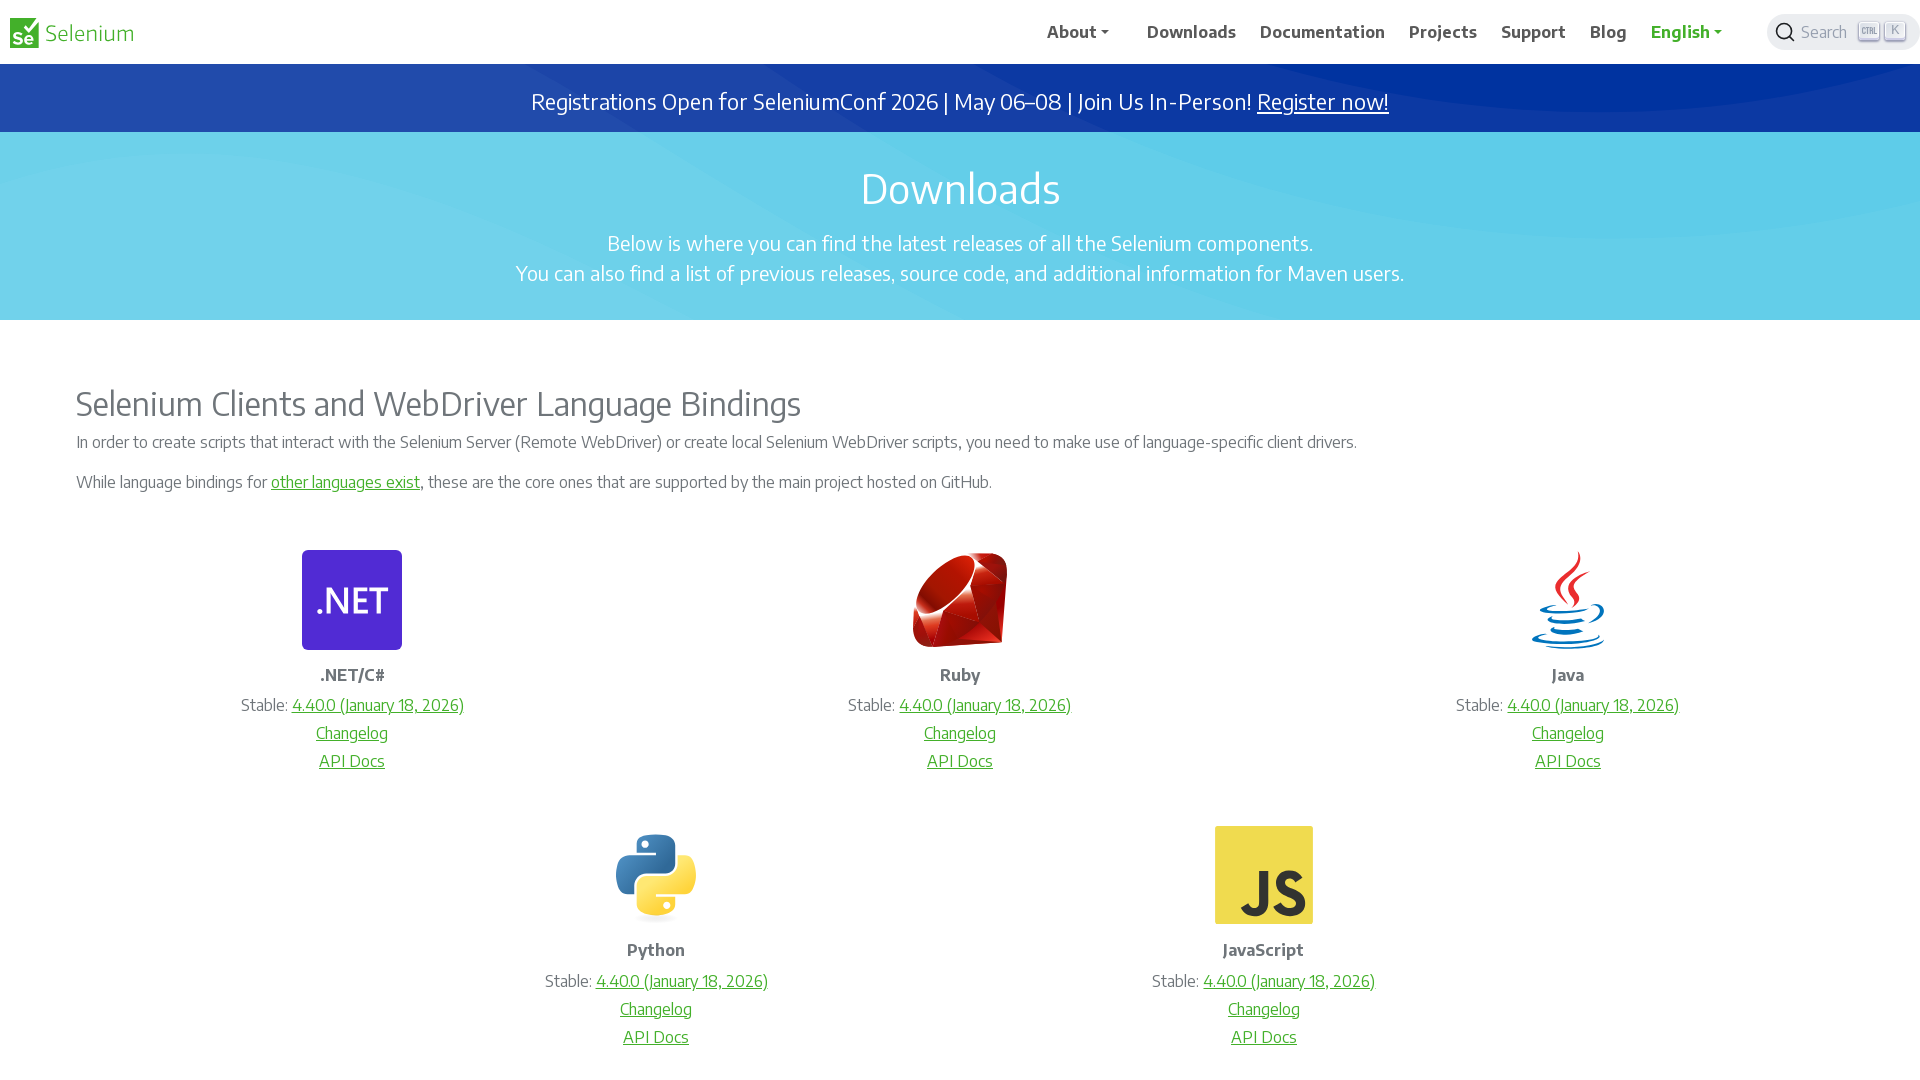

Retrieved viewport size from page
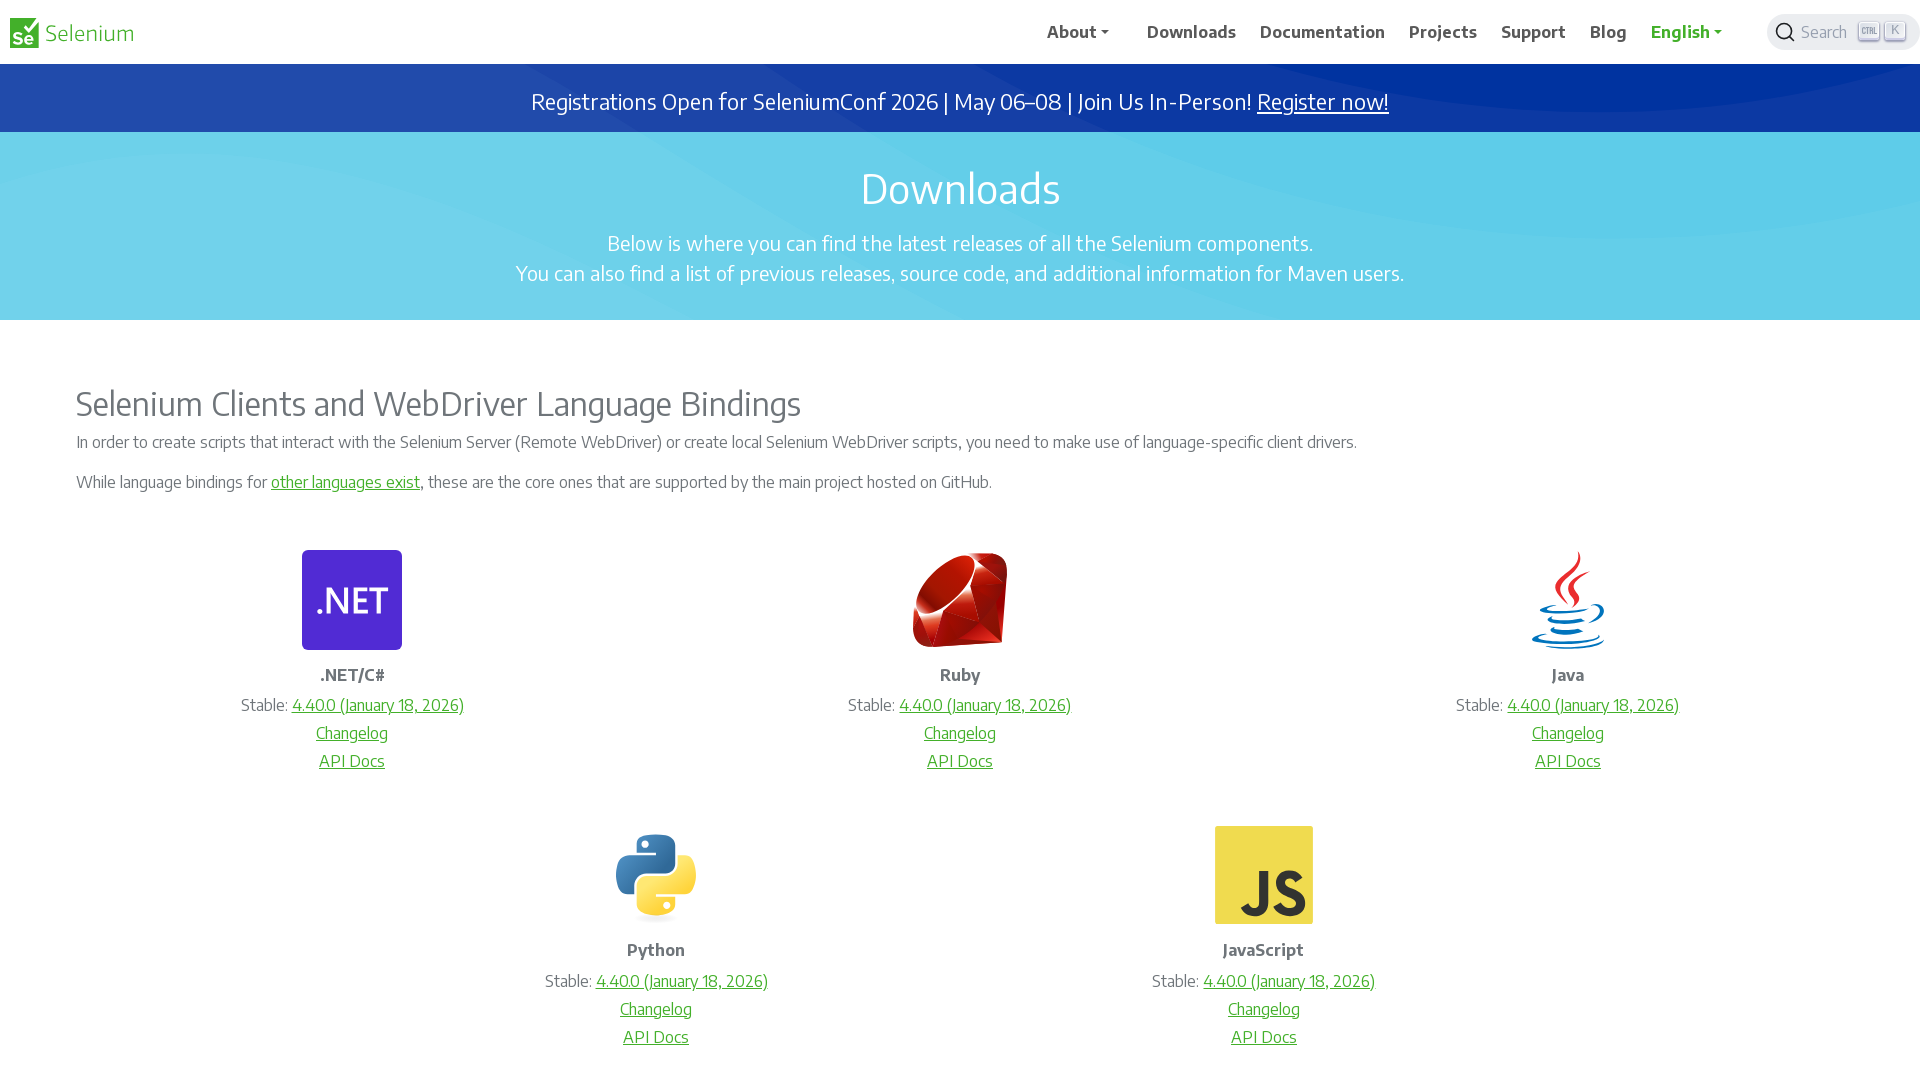

Printed viewport size: {'width': 1920, 'height': 1080}
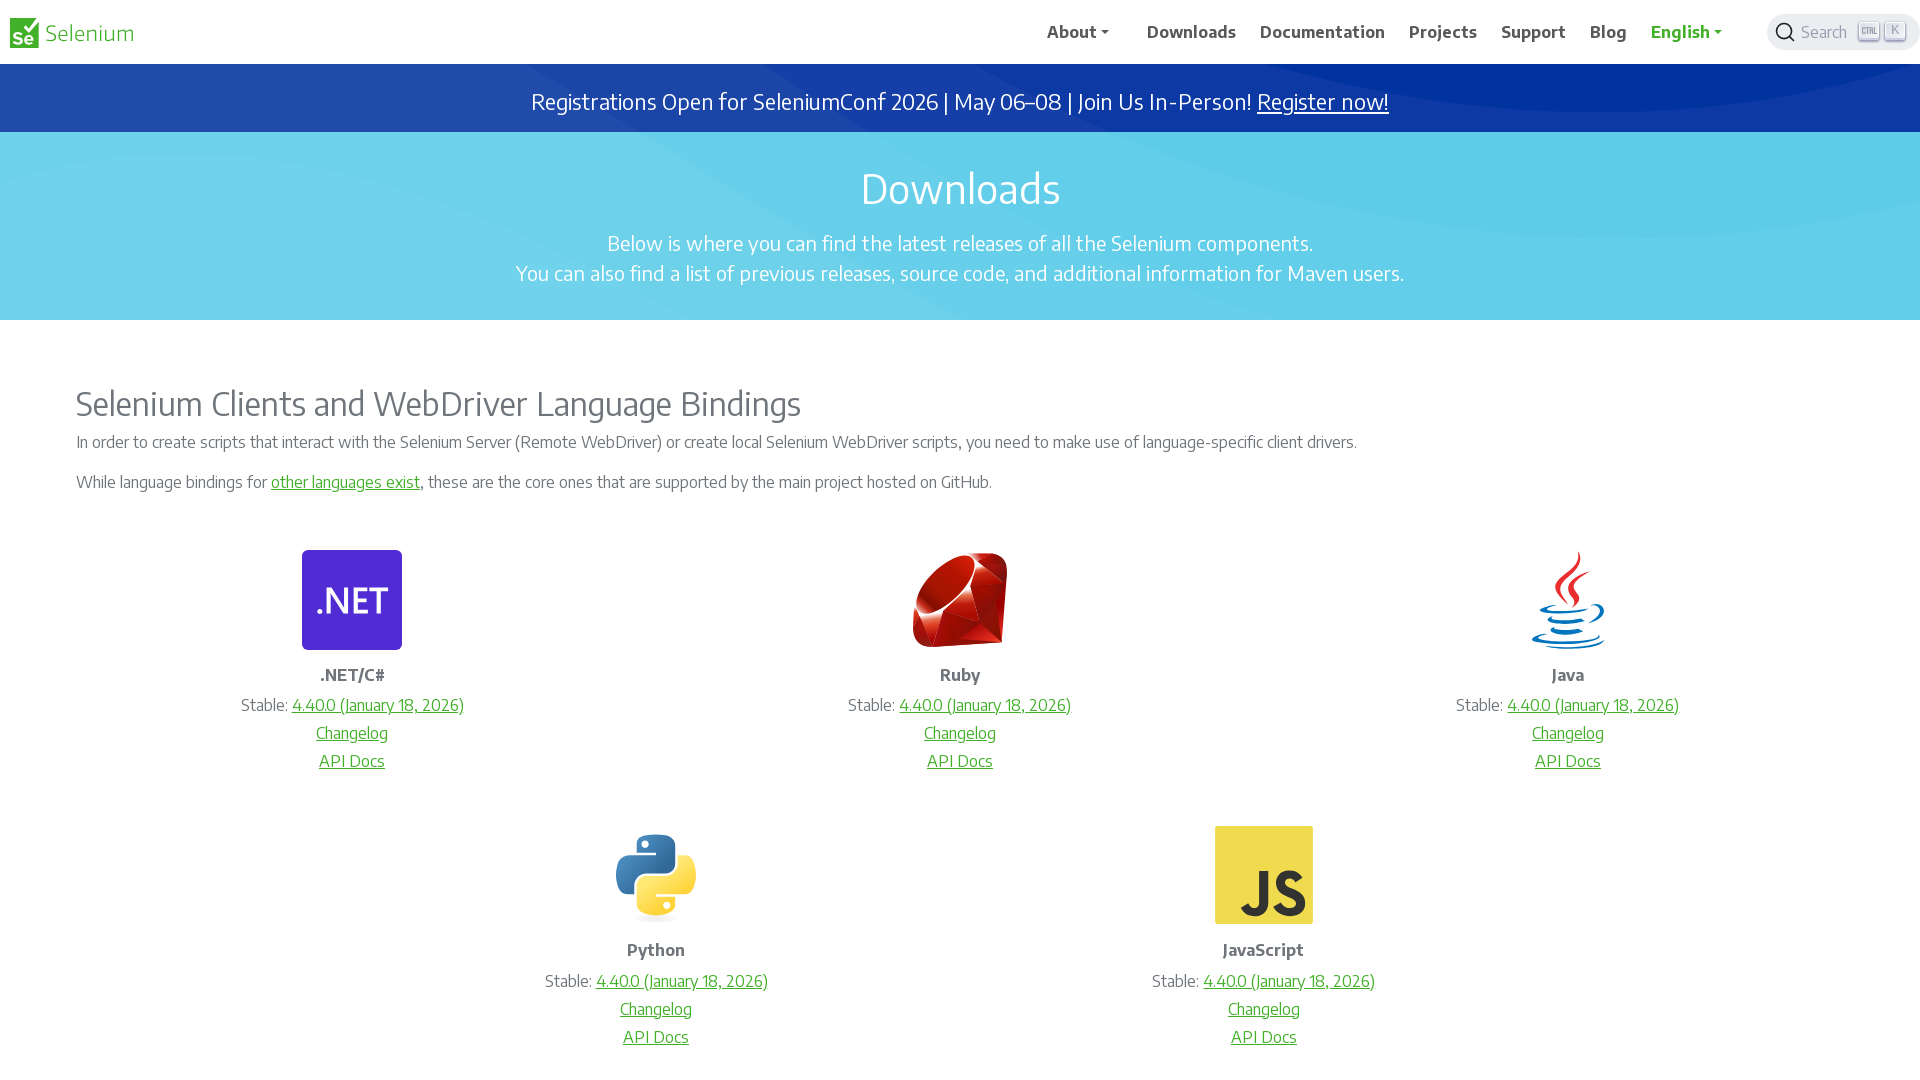

Printed window width: 1920
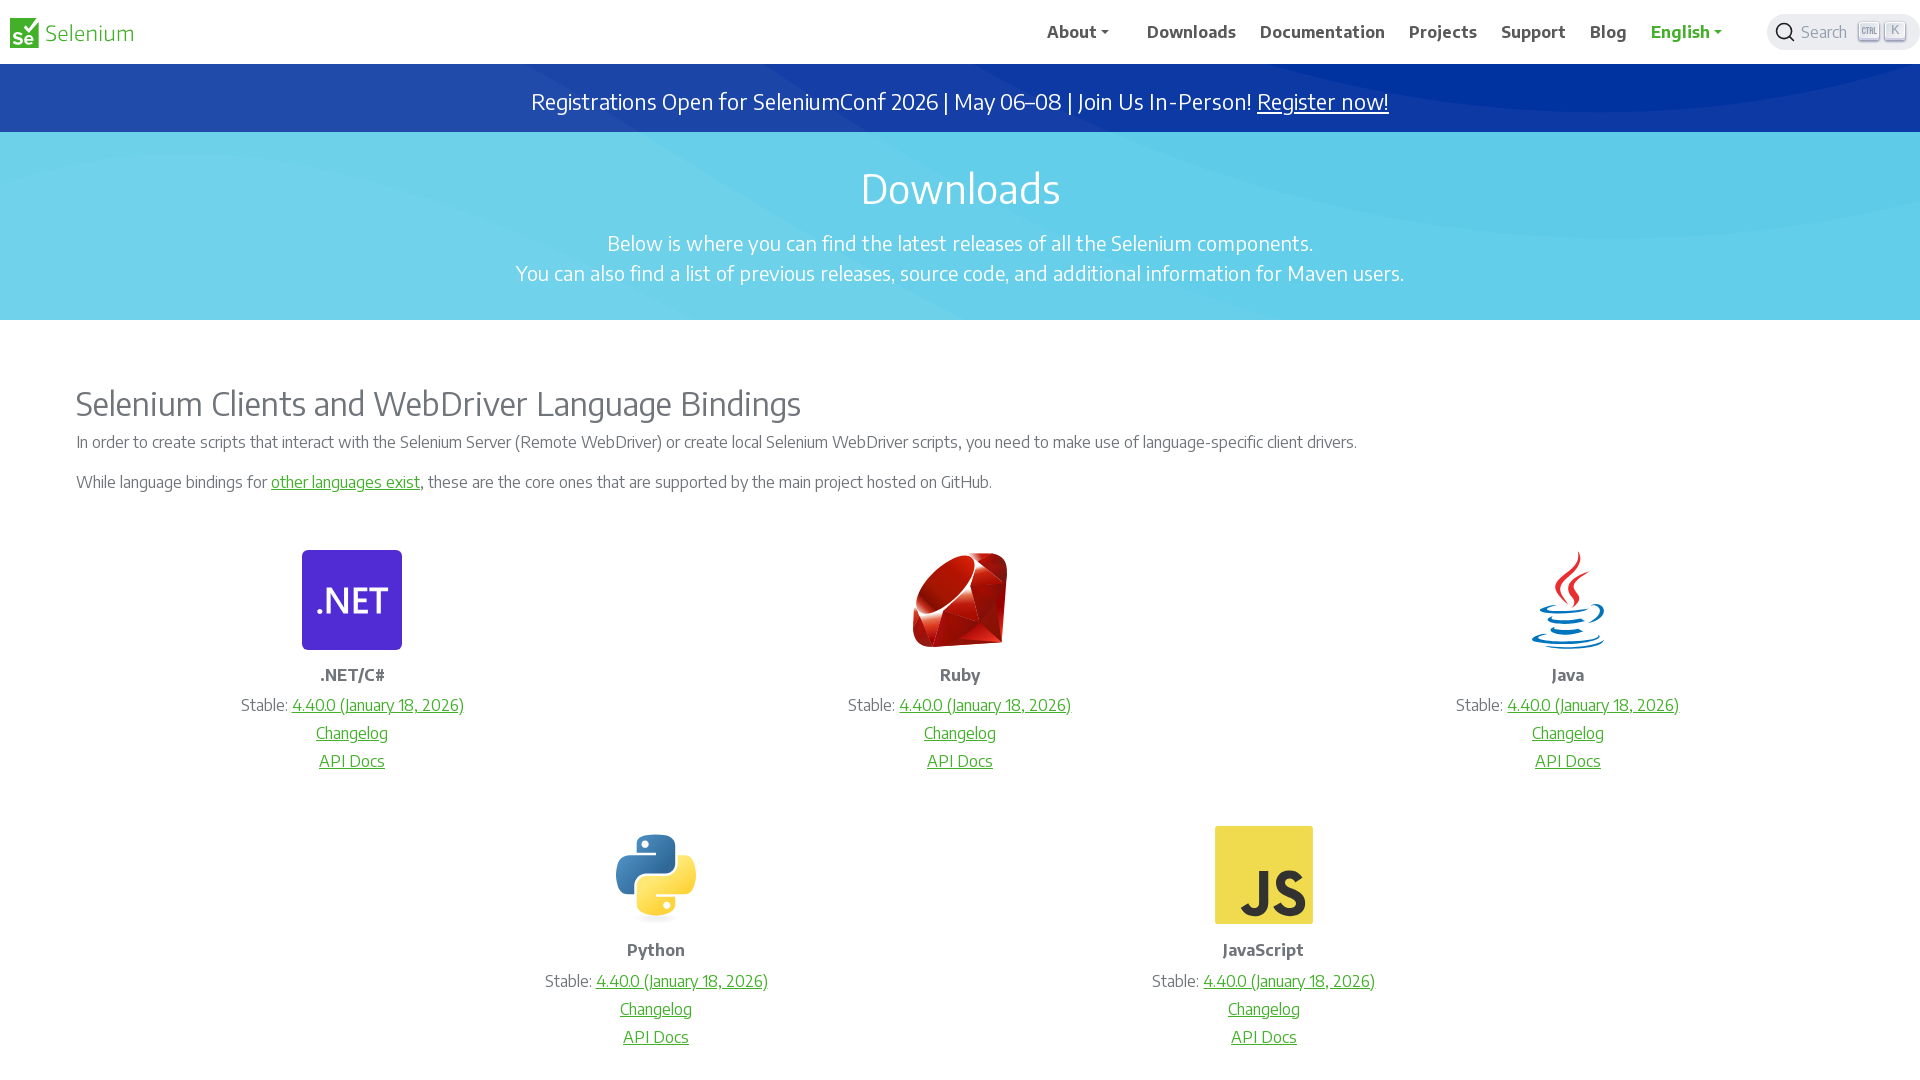

Printed window height: 1080
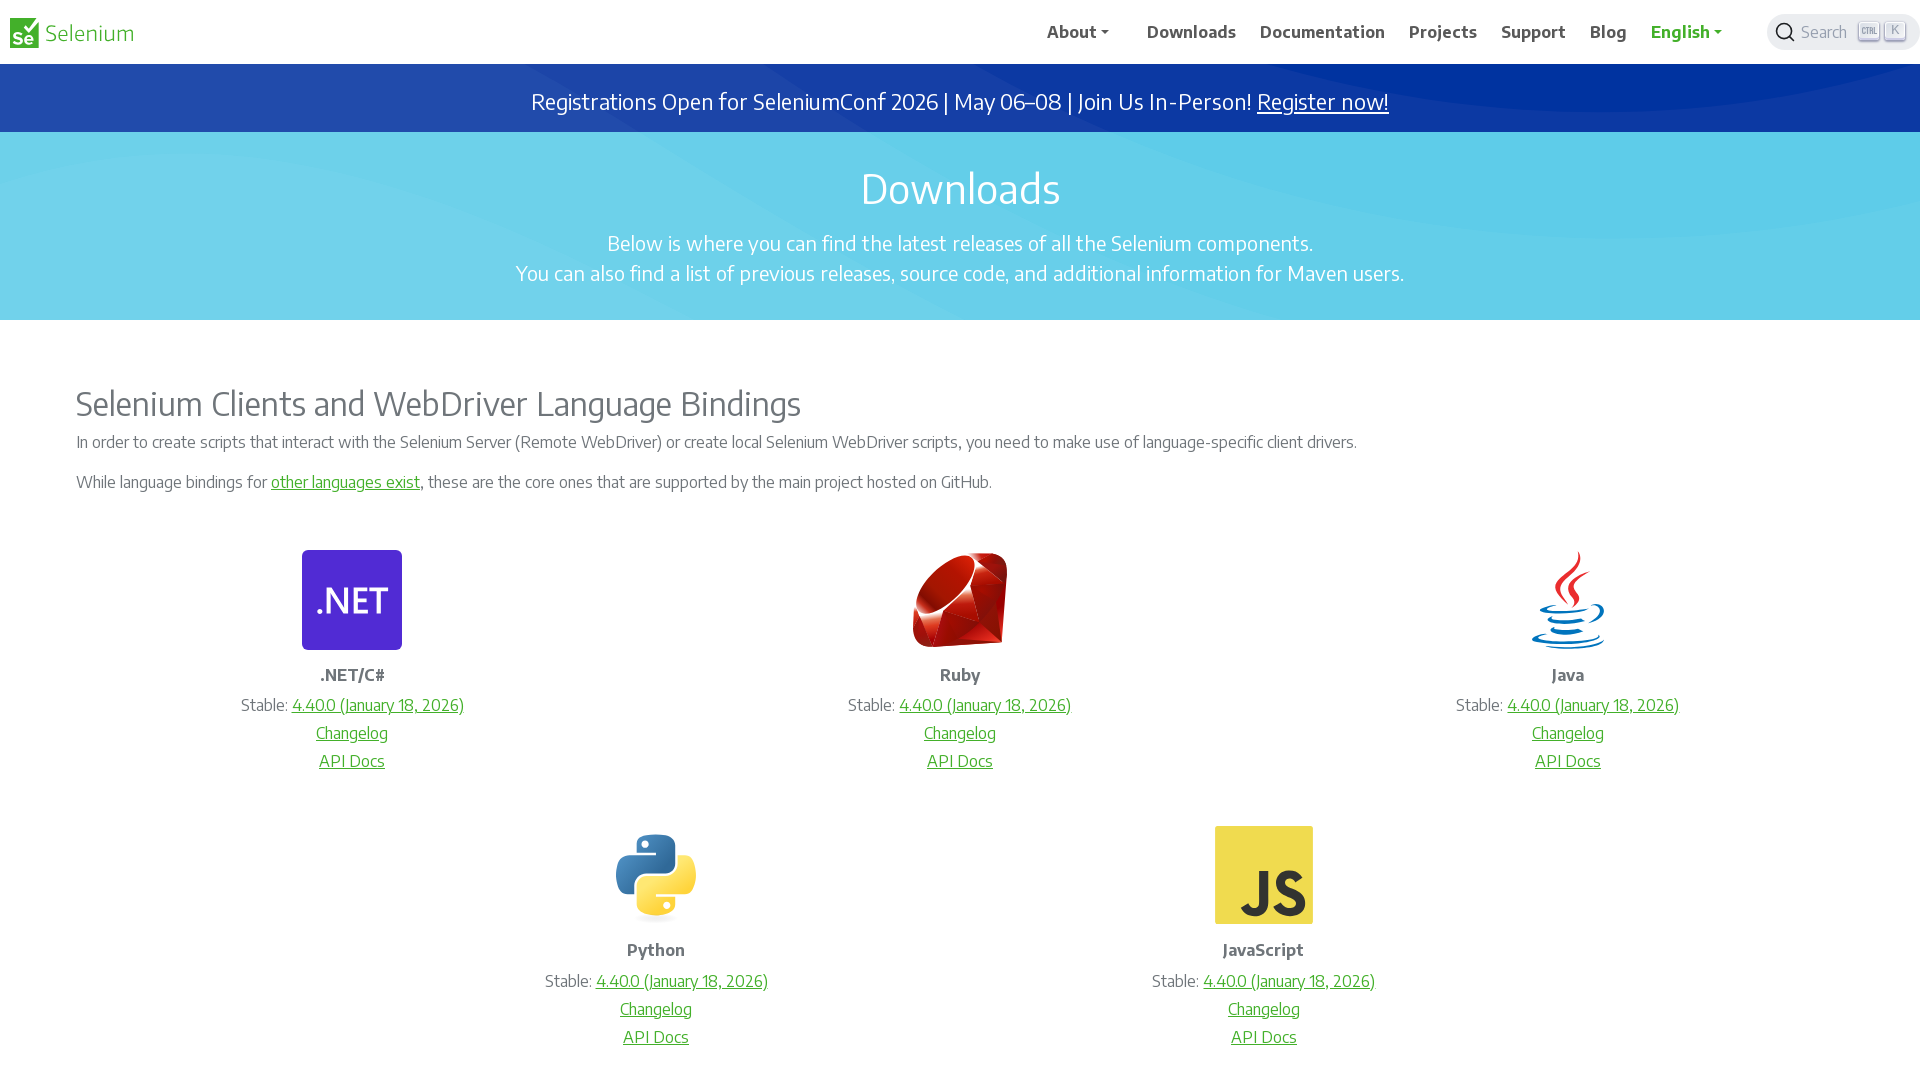

Waited for page to reach network idle state
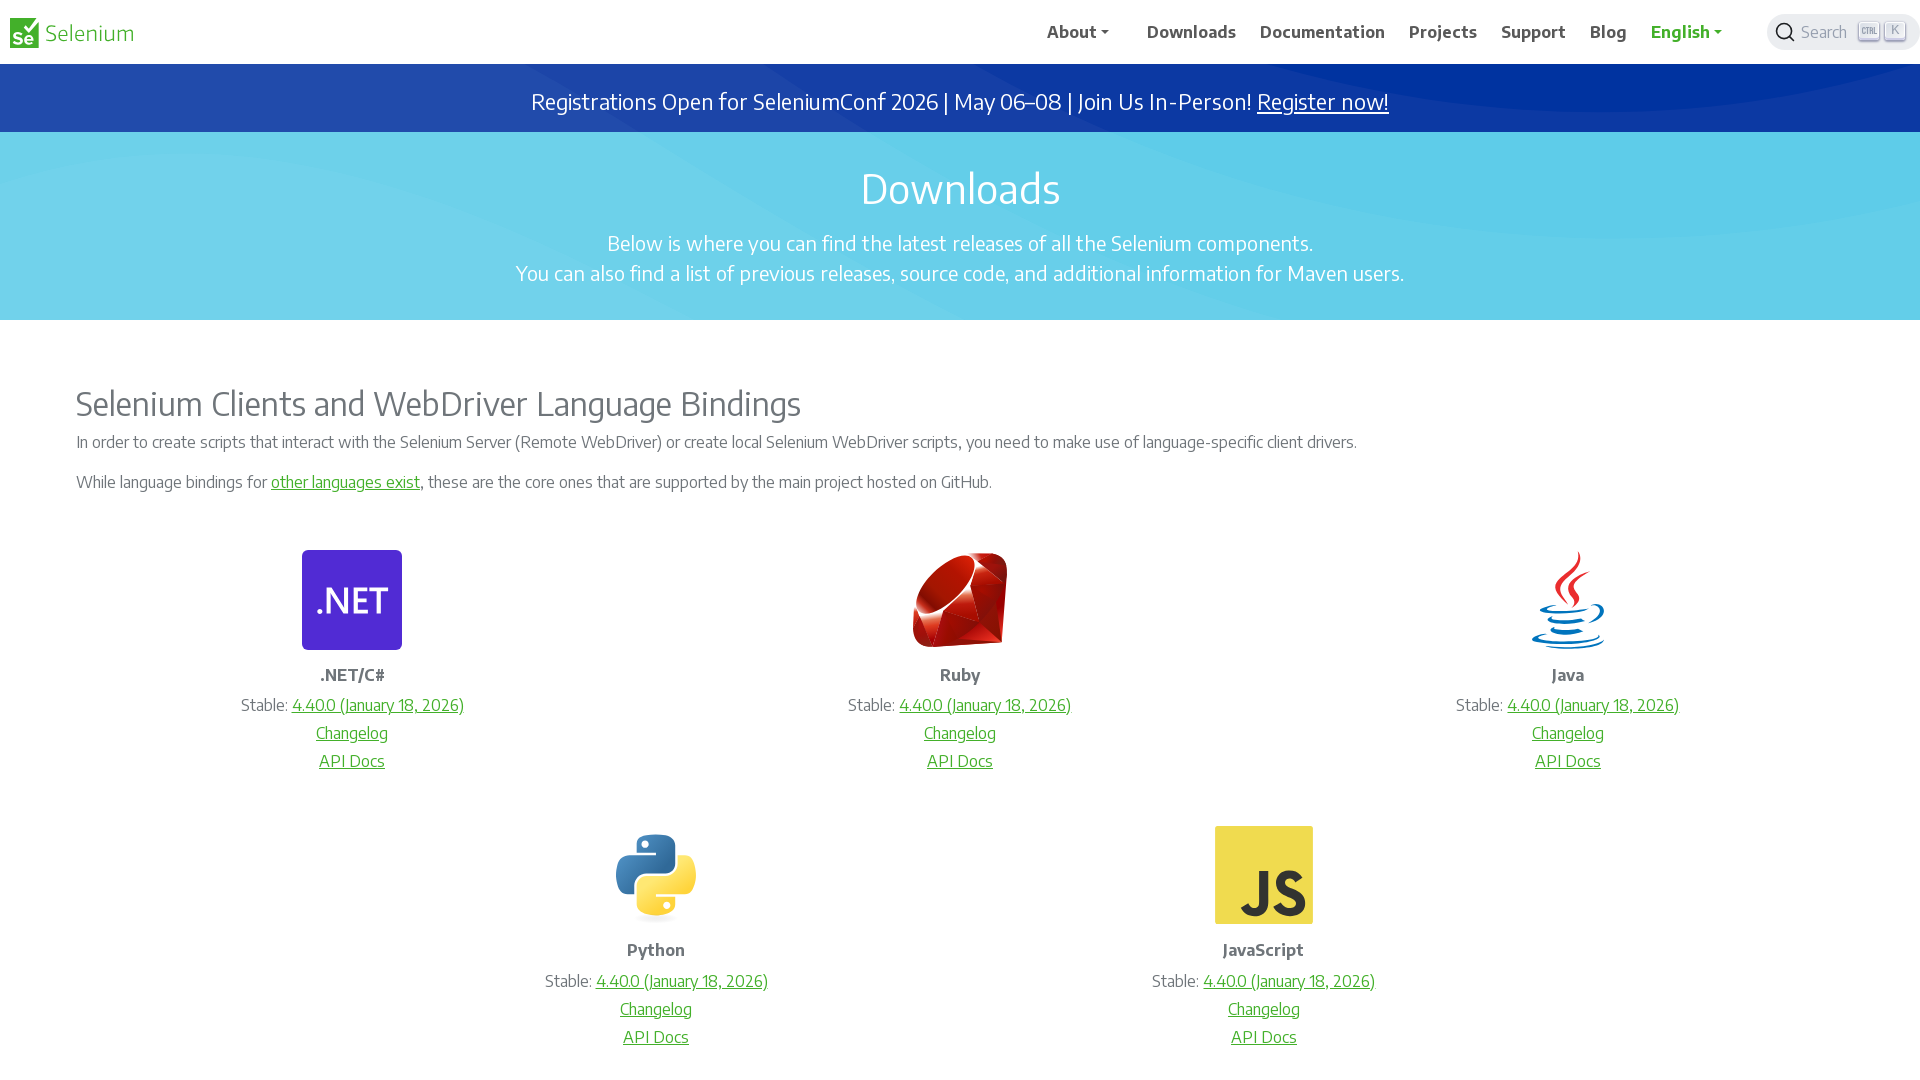

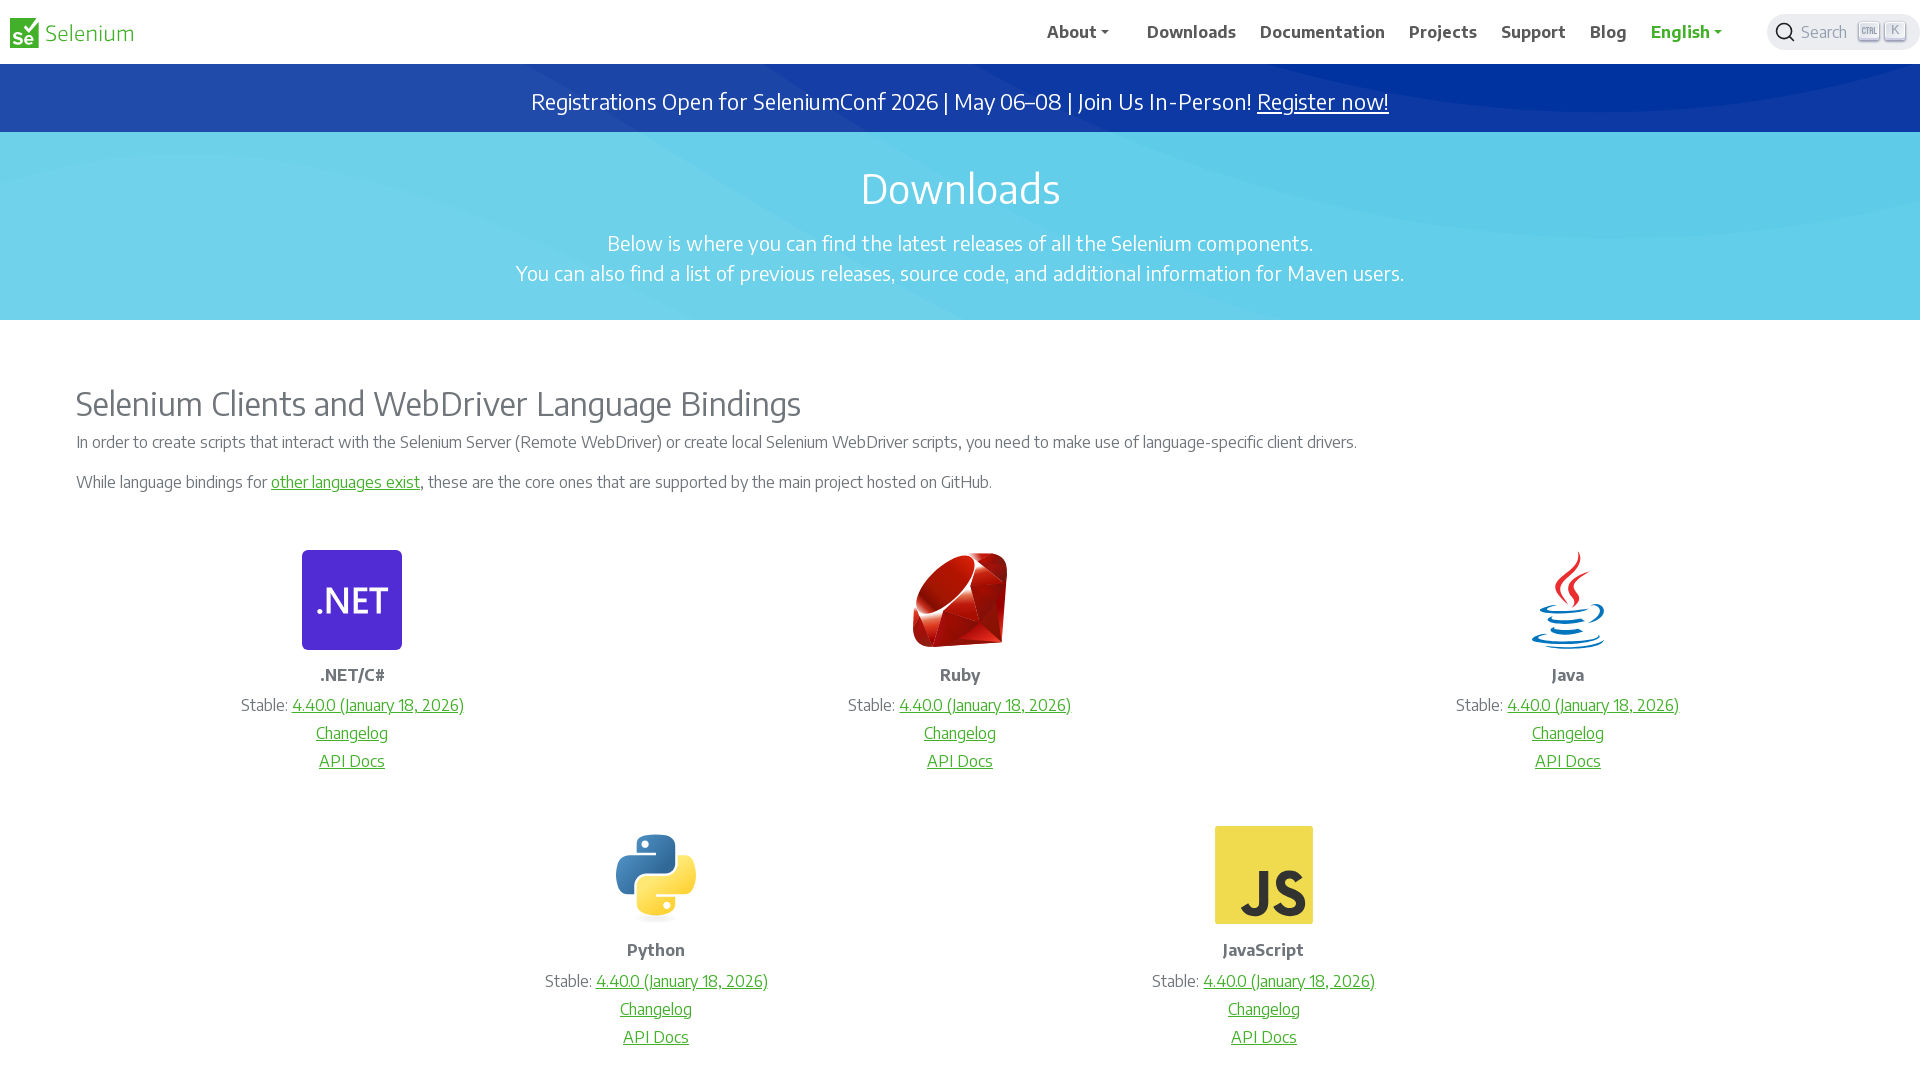